Tests that other controls are hidden when editing a todo item.

Starting URL: https://demo.playwright.dev/todomvc

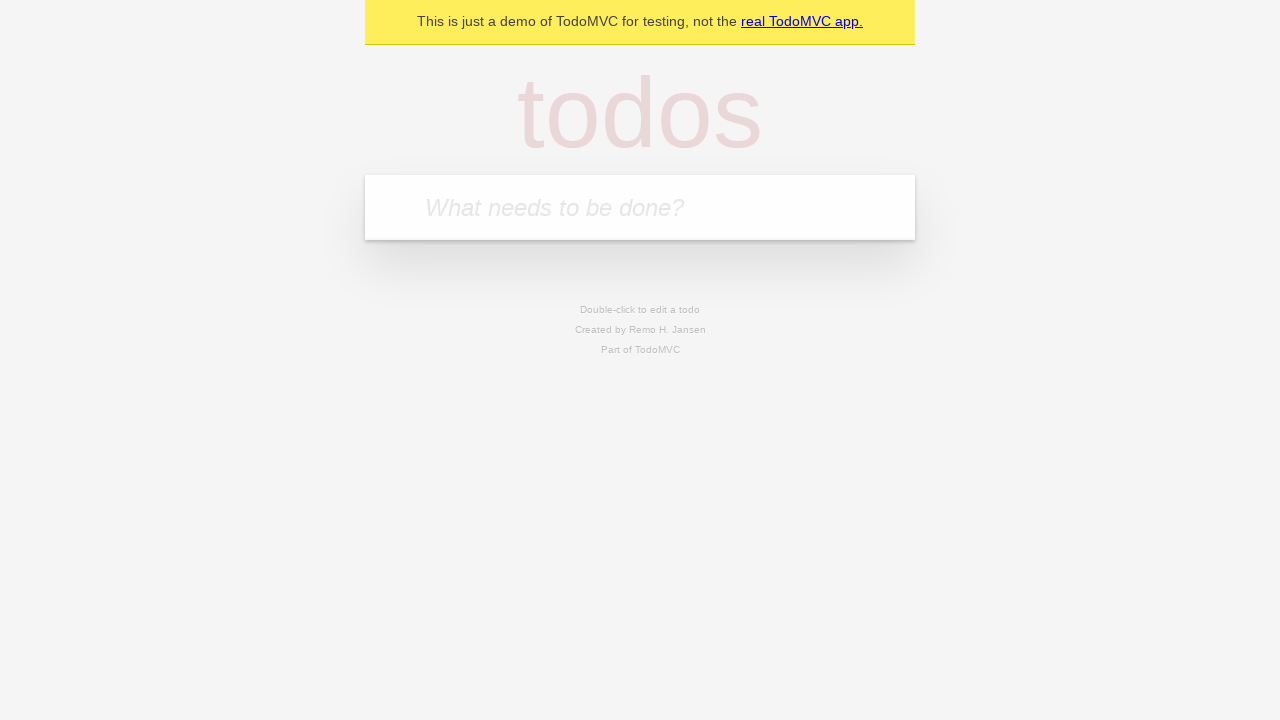

Located the 'What needs to be done?' input field
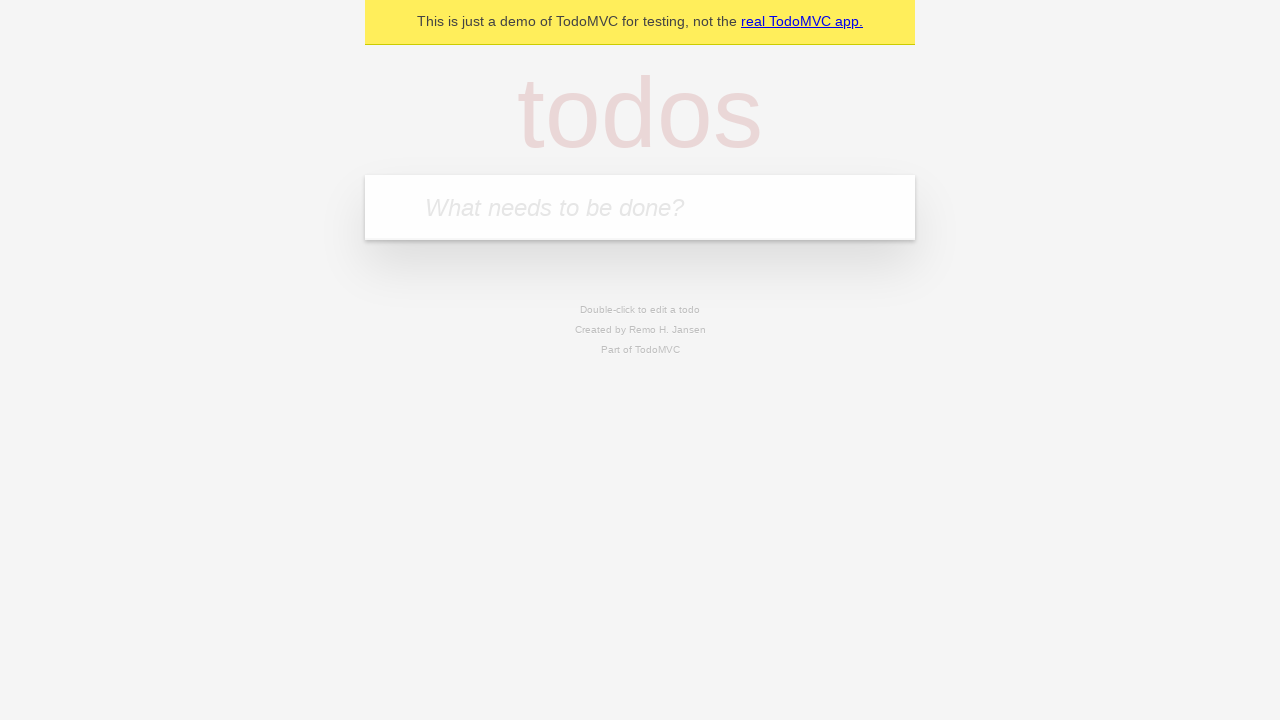

Filled todo input with 'buy some cheese' on internal:attr=[placeholder="What needs to be done?"i]
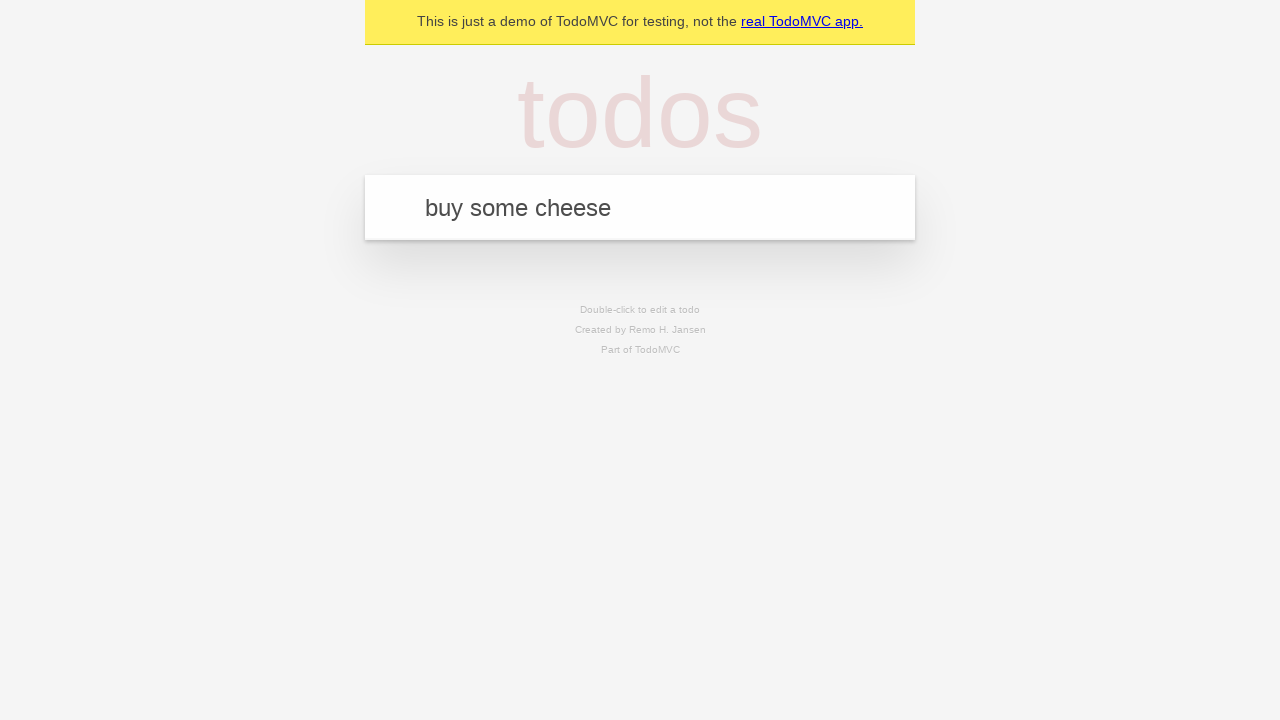

Pressed Enter to add todo 'buy some cheese' on internal:attr=[placeholder="What needs to be done?"i]
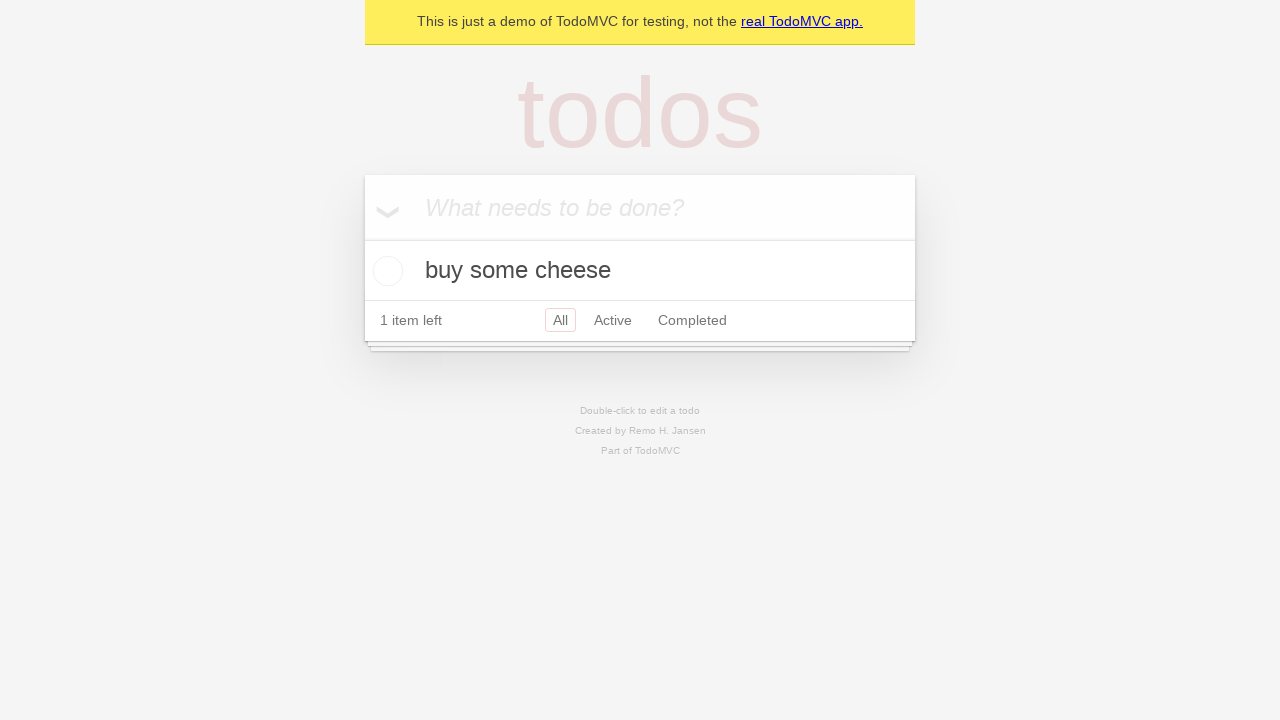

Filled todo input with 'feed the cat' on internal:attr=[placeholder="What needs to be done?"i]
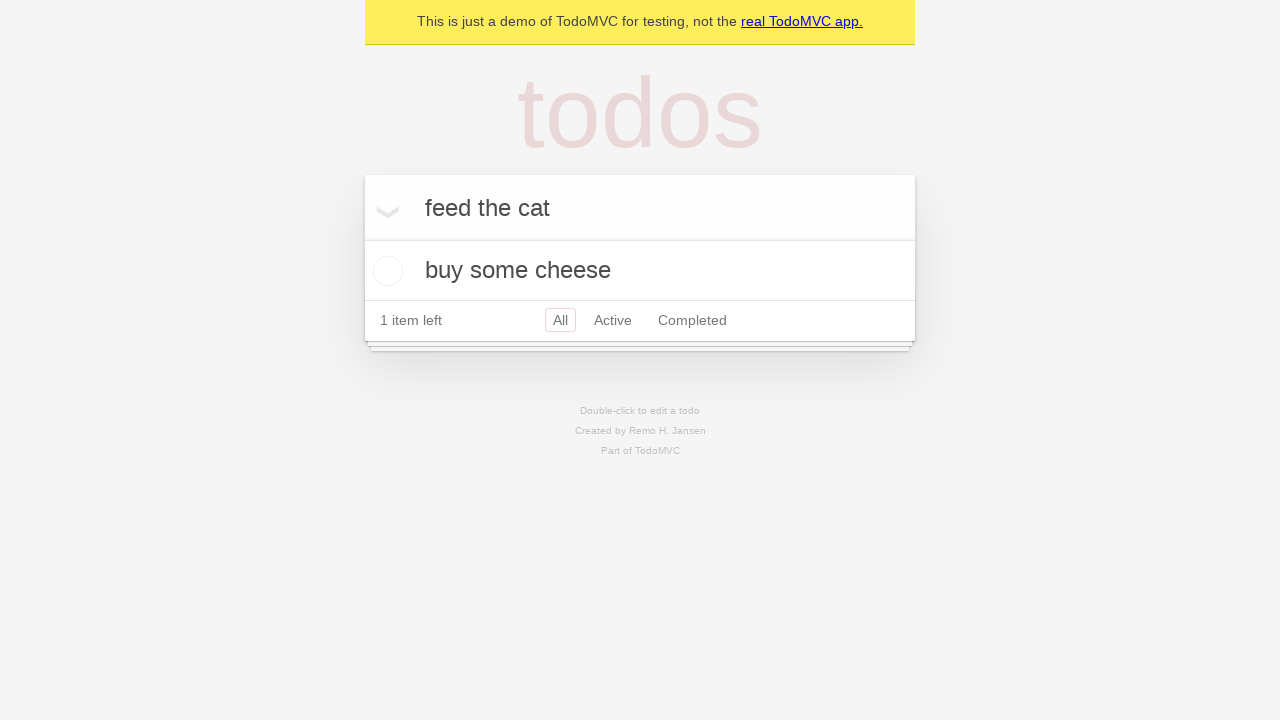

Pressed Enter to add todo 'feed the cat' on internal:attr=[placeholder="What needs to be done?"i]
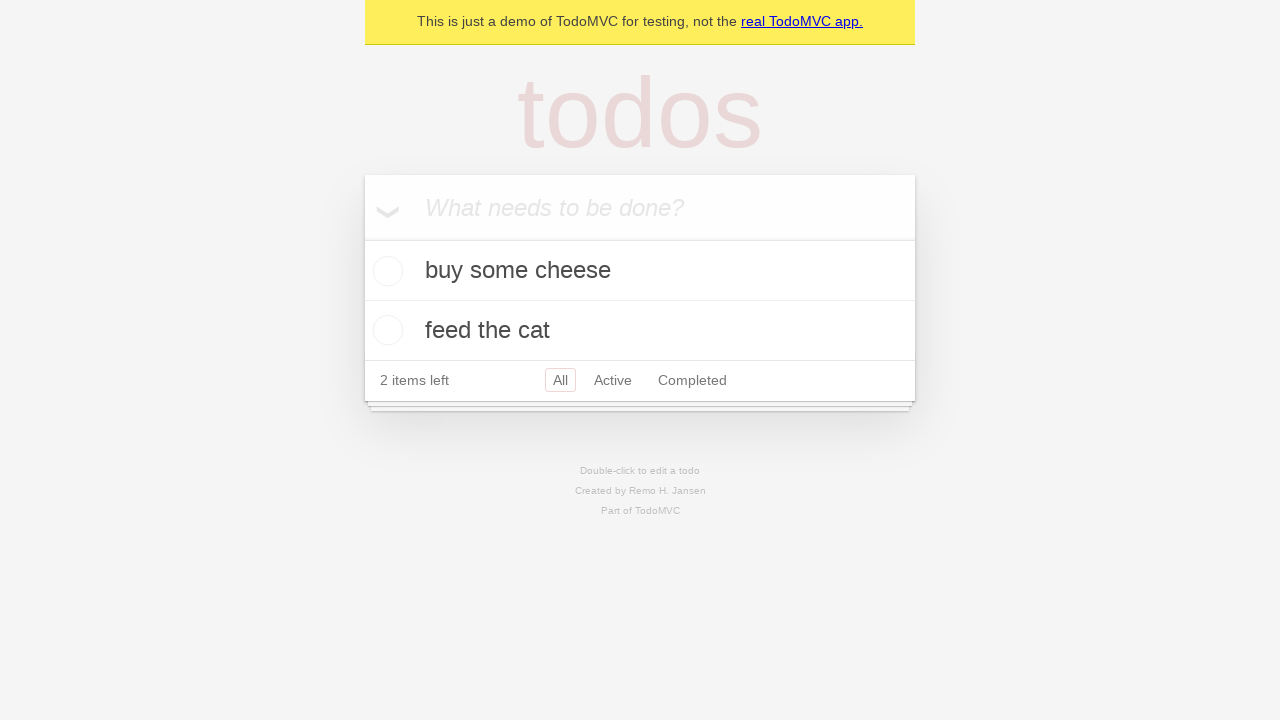

Filled todo input with 'book a doctors appointment' on internal:attr=[placeholder="What needs to be done?"i]
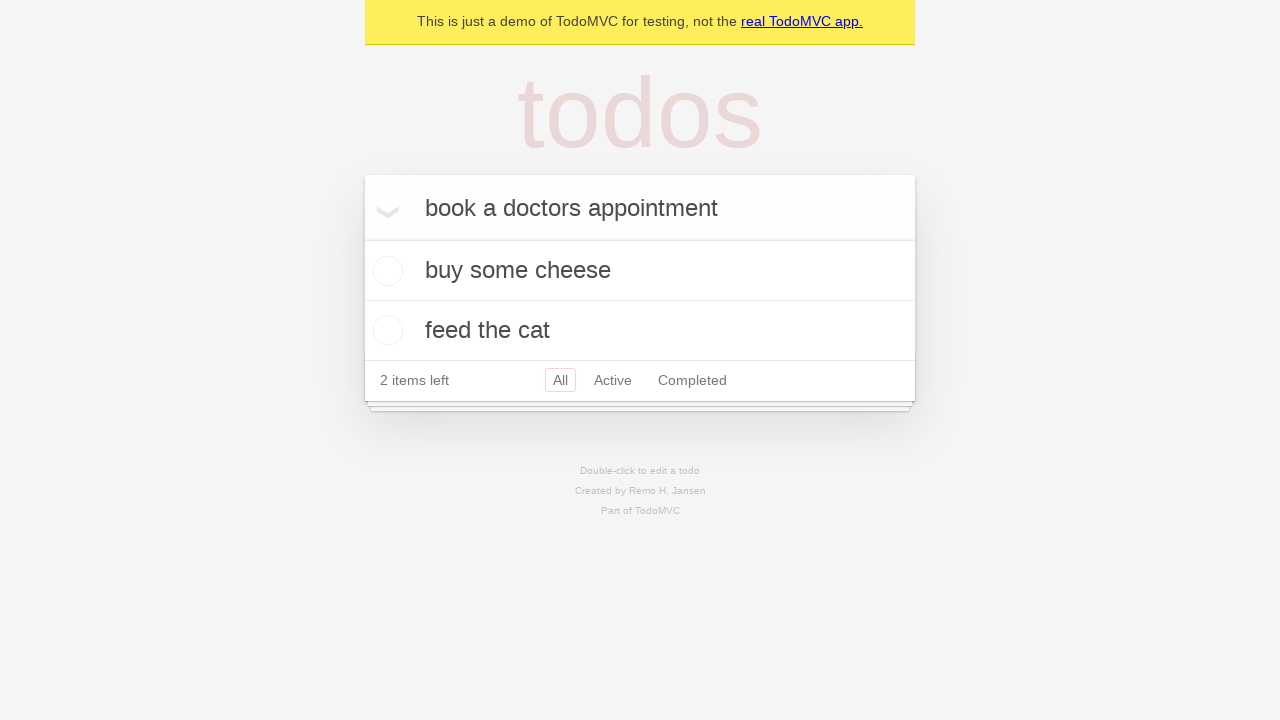

Pressed Enter to add todo 'book a doctors appointment' on internal:attr=[placeholder="What needs to be done?"i]
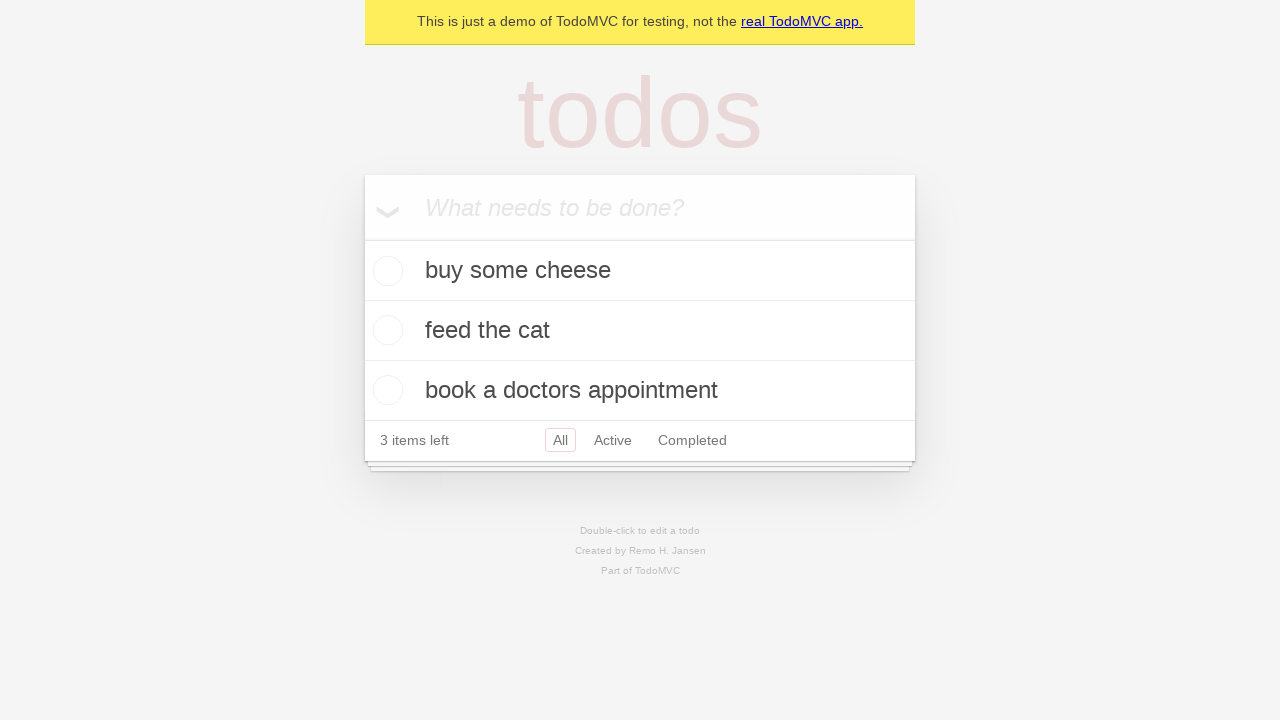

Waited for all three todo items to appear
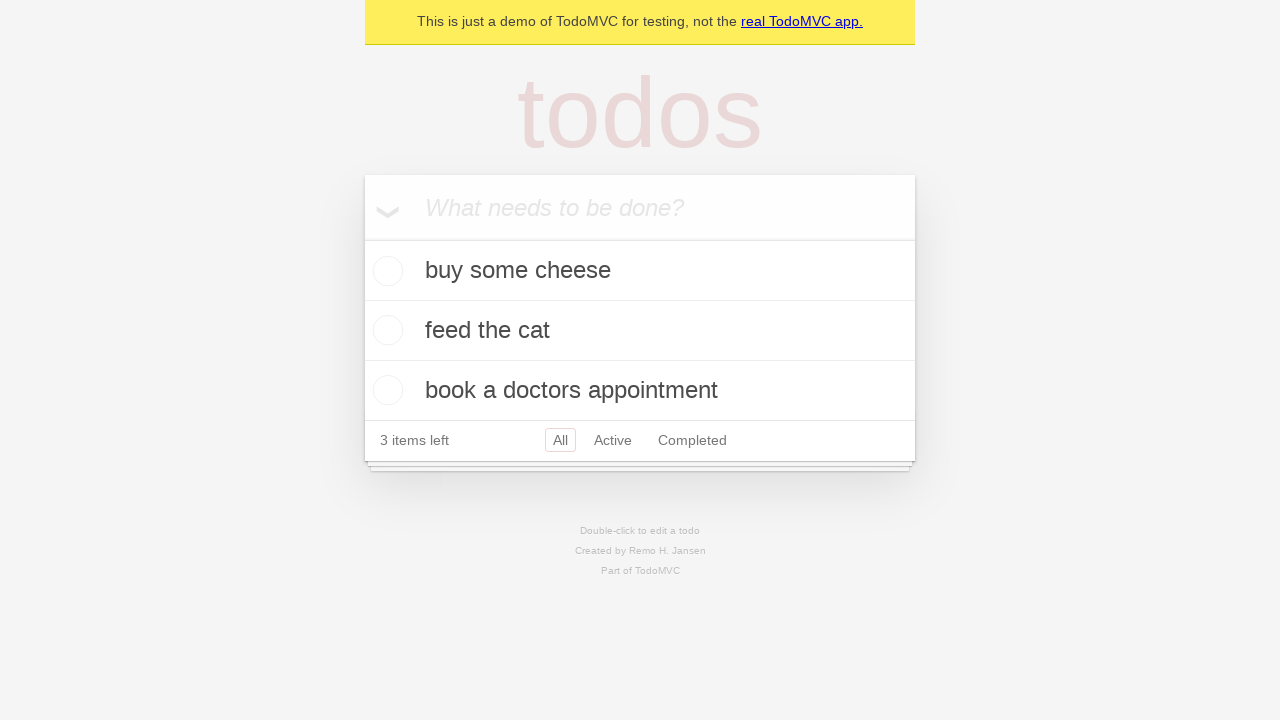

Located the second todo item
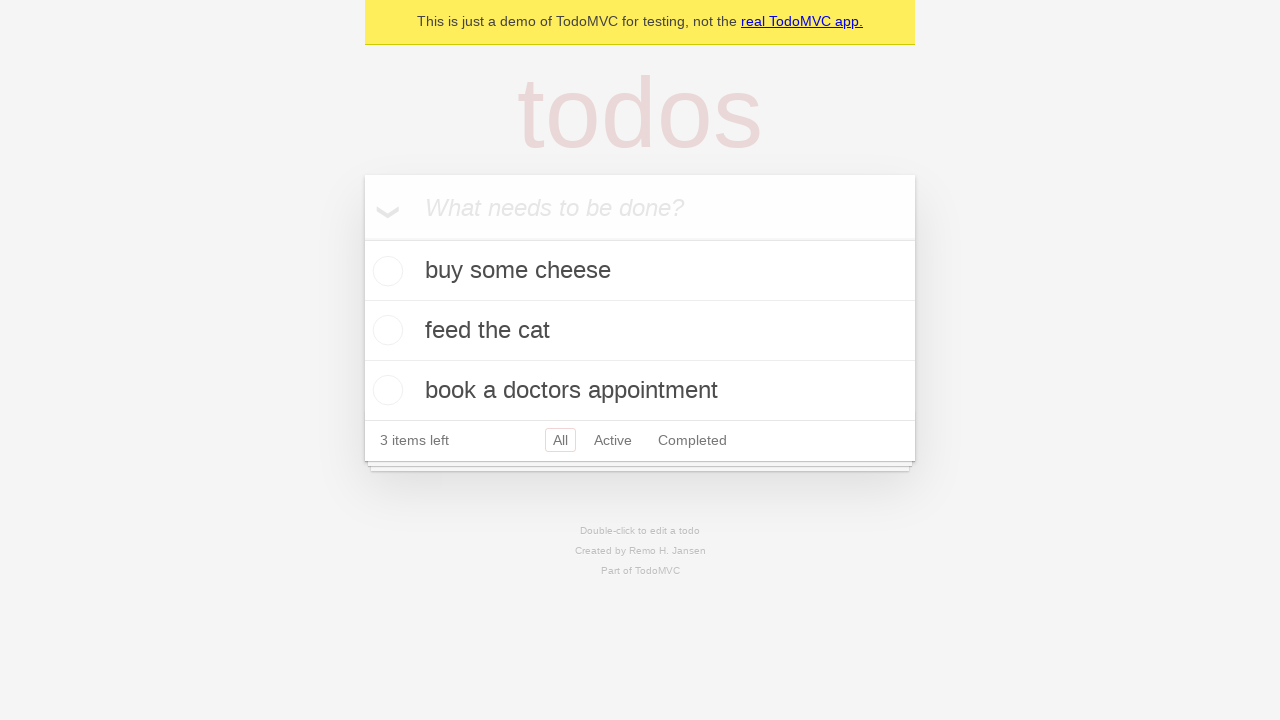

Double-clicked second todo item to enter edit mode at (640, 331) on internal:testid=[data-testid="todo-item"s] >> nth=1
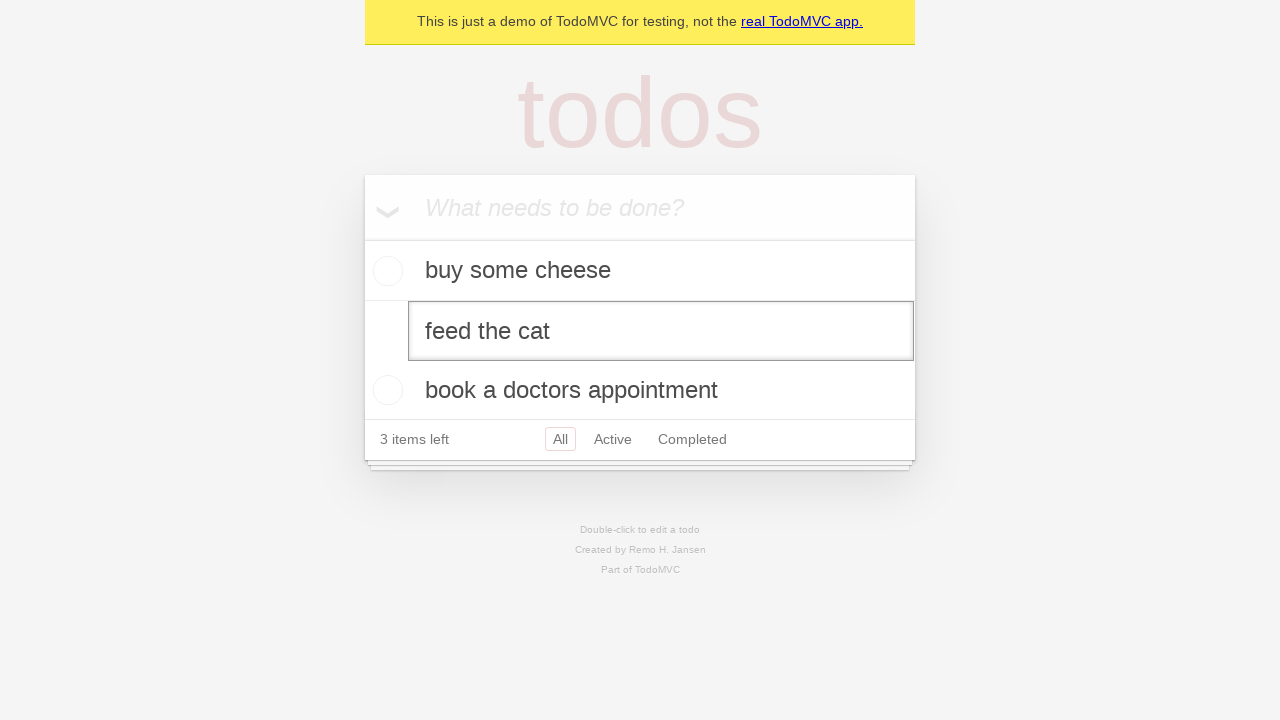

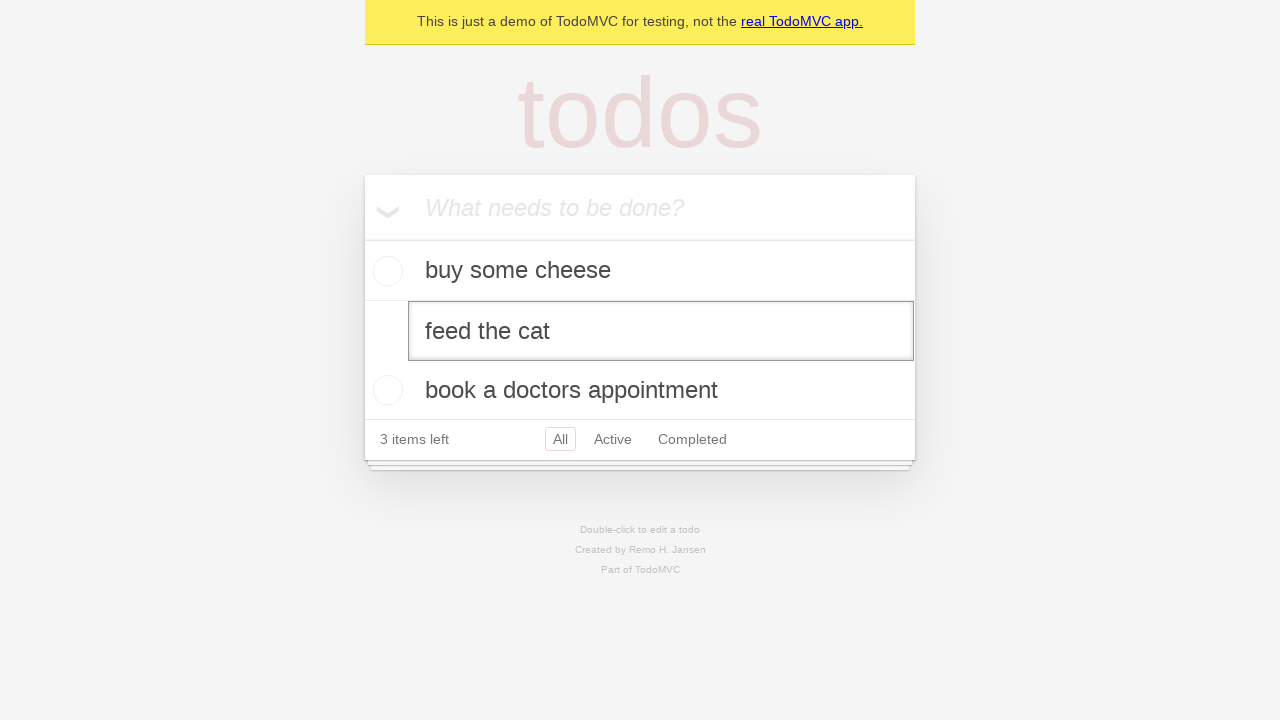